Tests right-click context menu functionality by opening a context menu, hovering over an option, clicking it, and handling the resulting alert.

Starting URL: http://swisnl.github.io/jQuery-contextMenu/demo.html

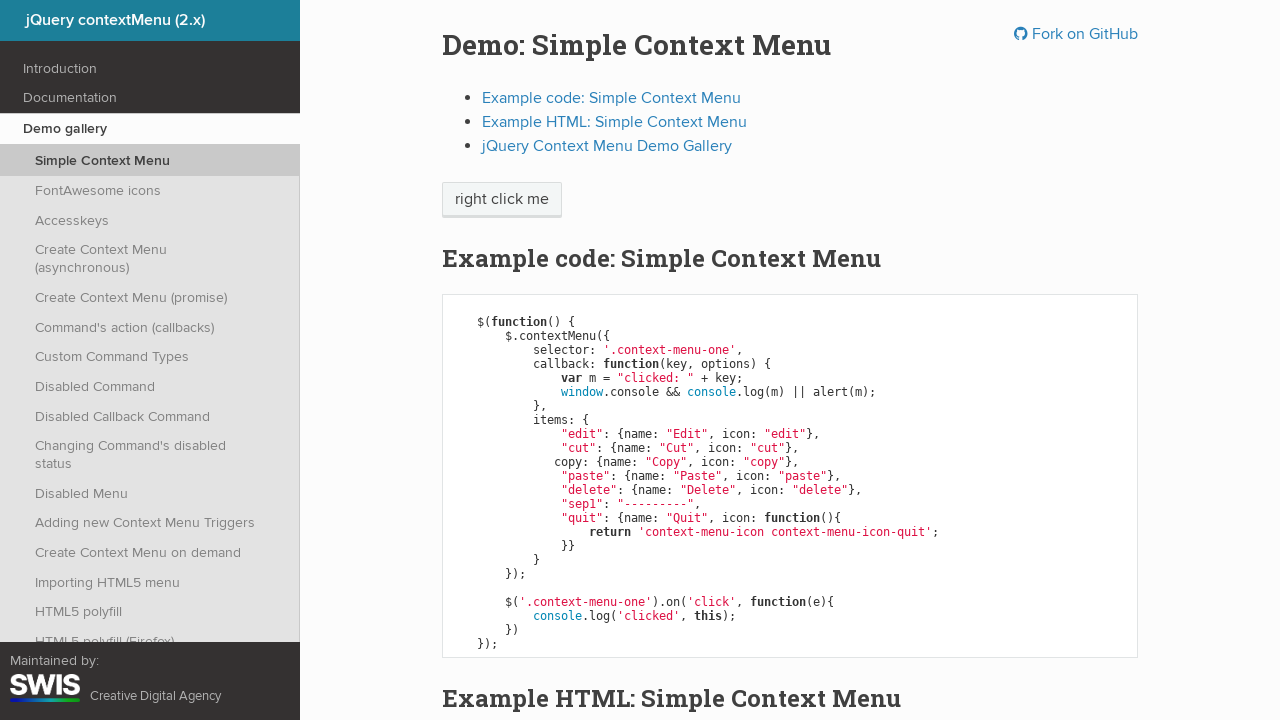

Right-clicked on context menu element to open context menu at (502, 200) on span.context-menu-one
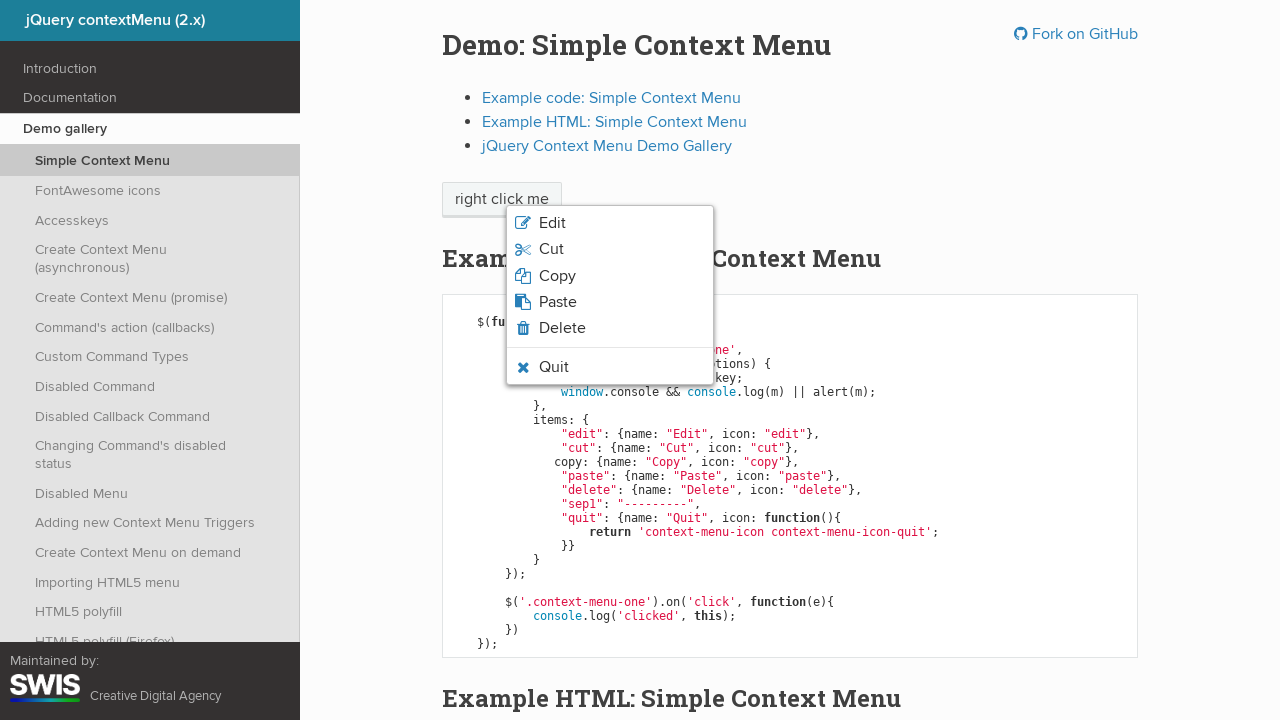

Waited for quit option to be present in DOM
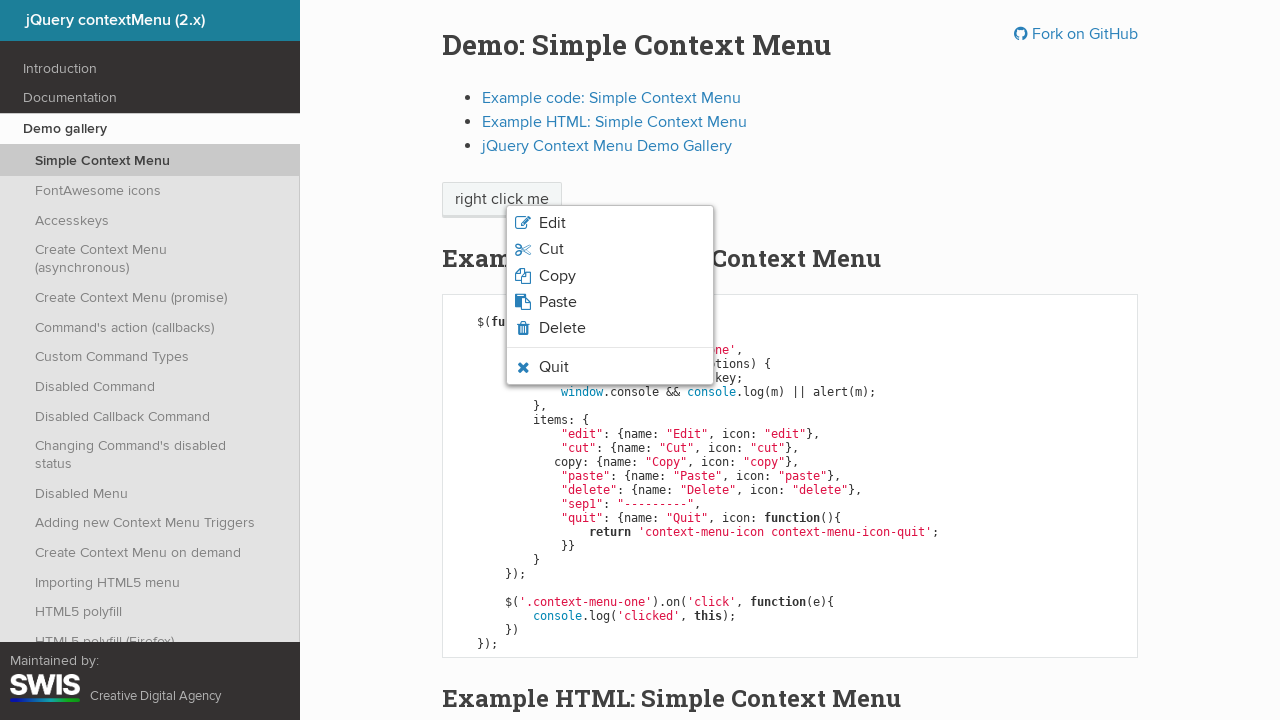

Verified quit option is visible
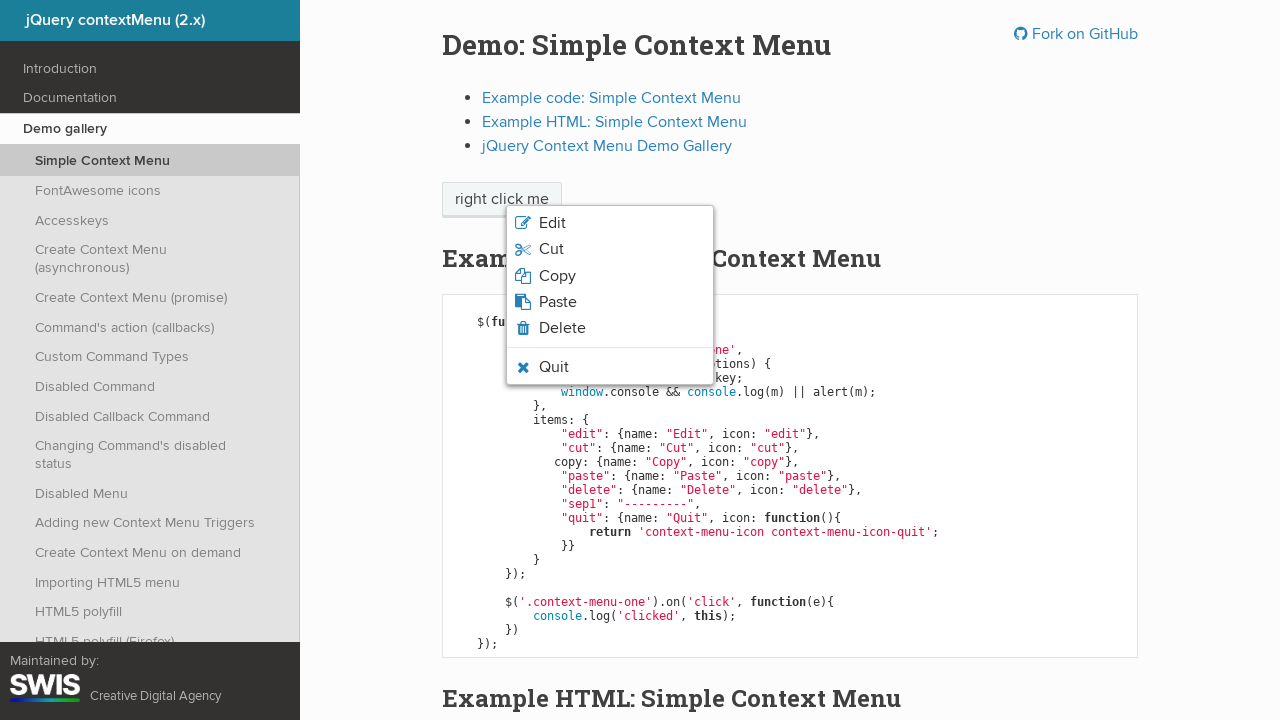

Hovered over quit option in context menu at (610, 367) on li.context-menu-icon-quit
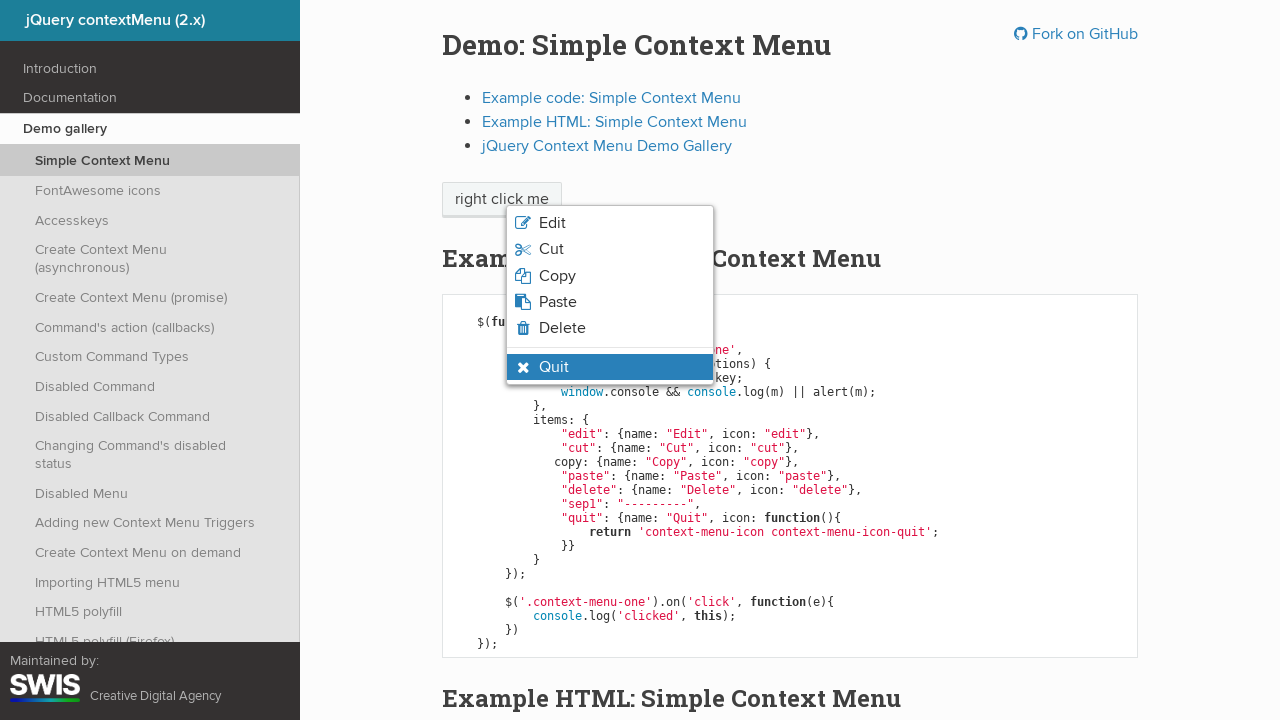

Clicked quit option at (610, 367) on li.context-menu-icon-quit
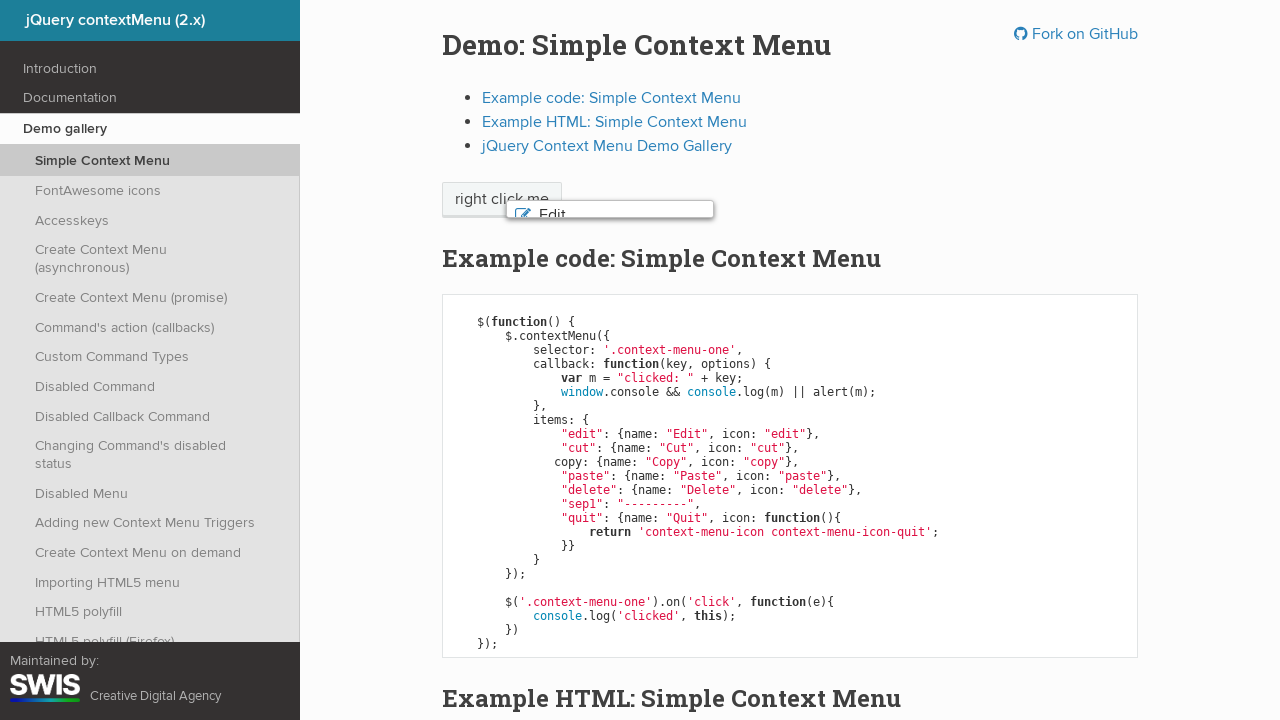

Alert dialog accepted
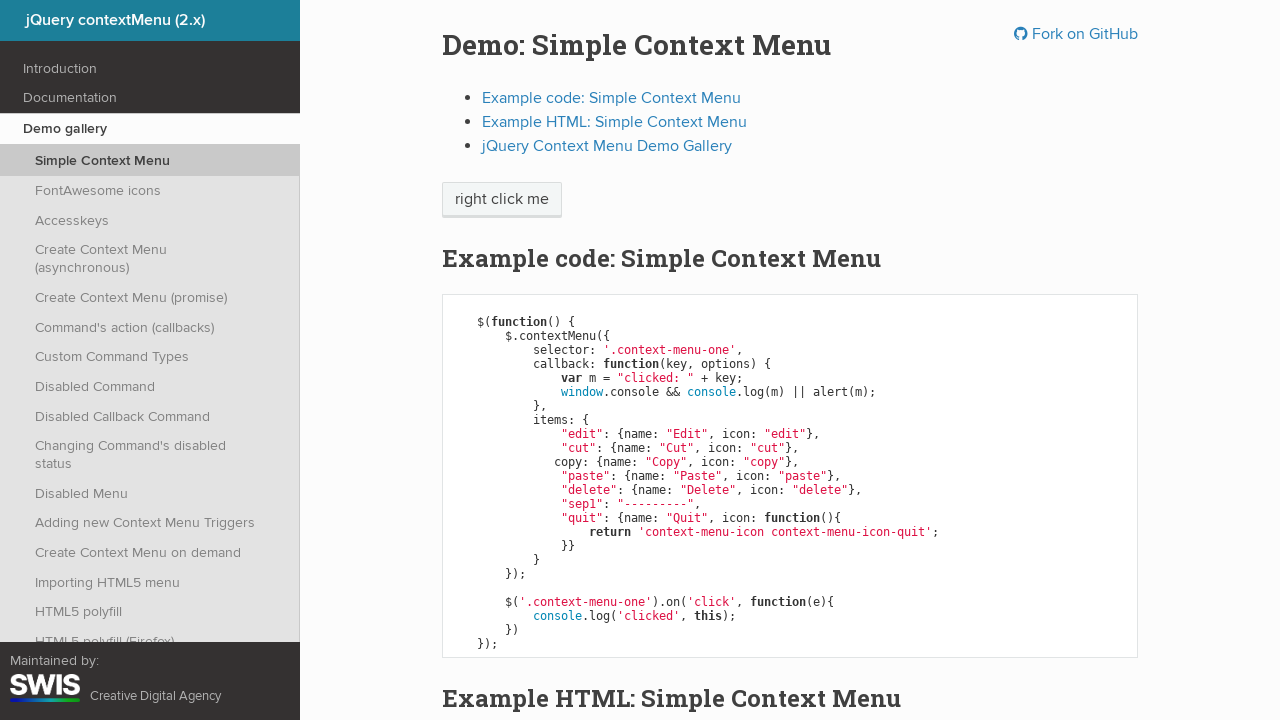

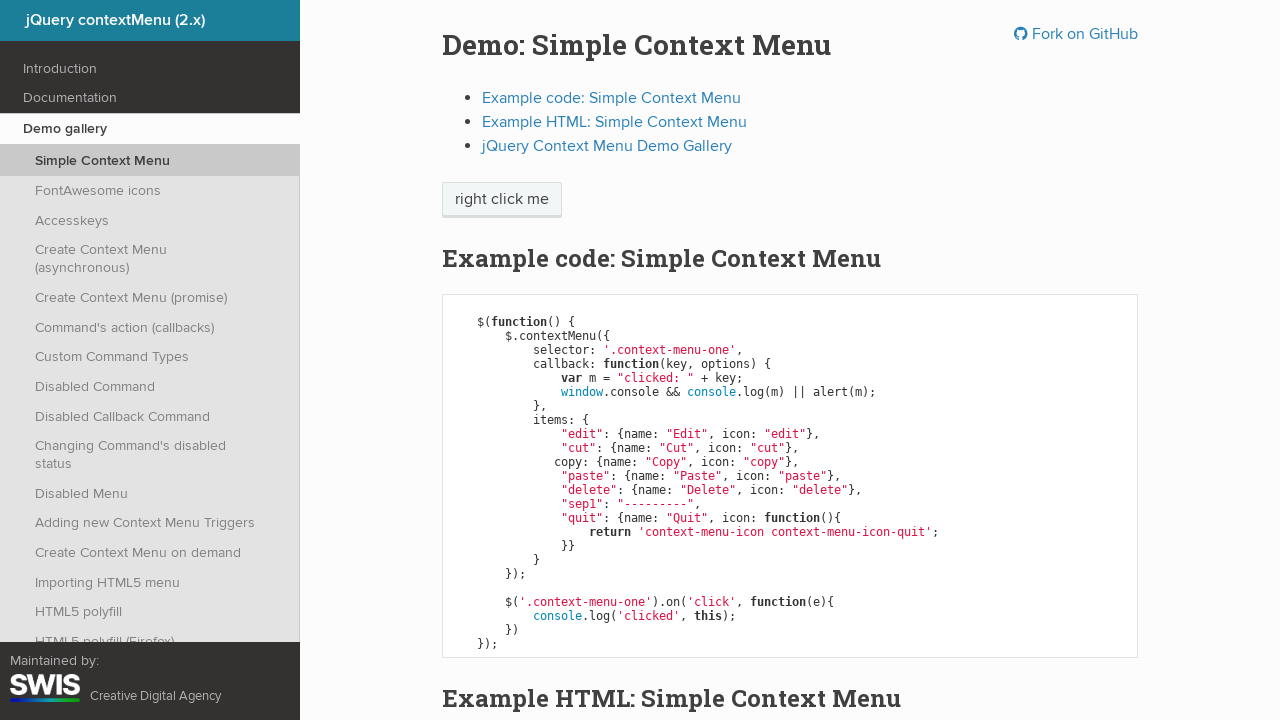